Tests the Add/Remove Elements functionality on the-internet.herokuapp.com by navigating to the page, clicking add to create an element, then clicking delete to remove it, and verifying the page title.

Starting URL: https://the-internet.herokuapp.com/

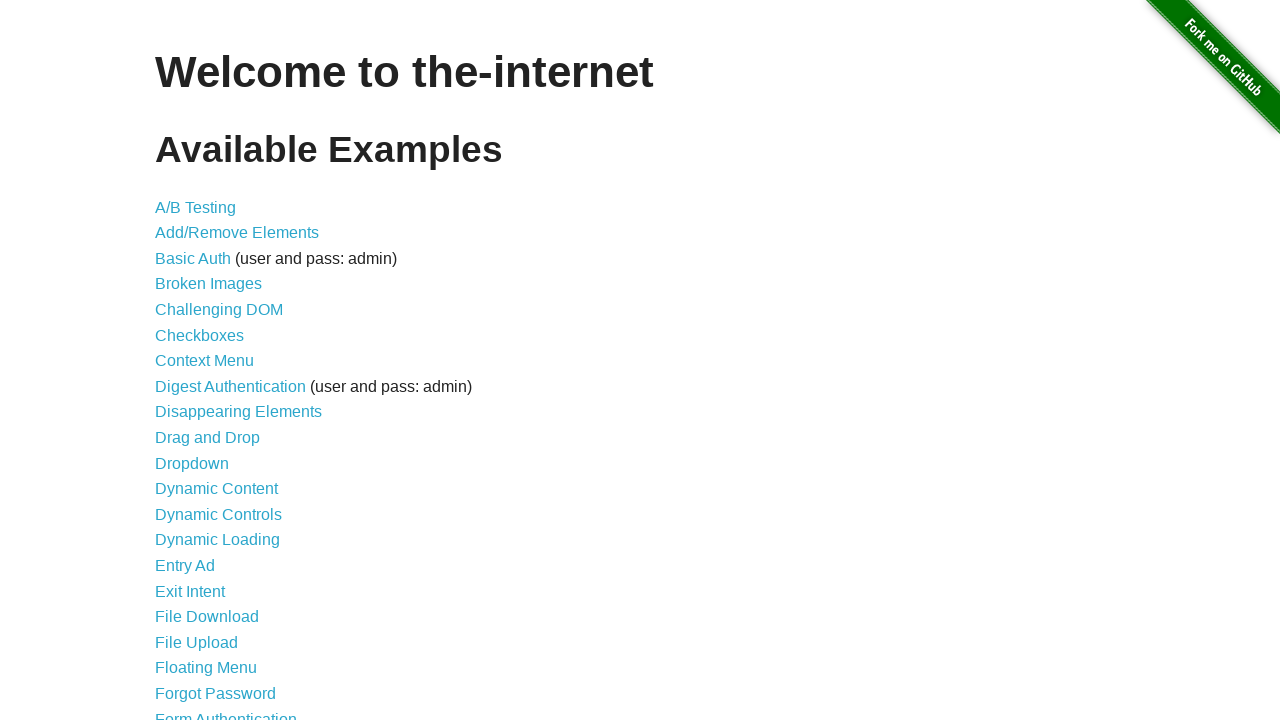

Clicked on 'Add/Remove Elements' link at (237, 233) on xpath=//a[text()='Add/Remove Elements']
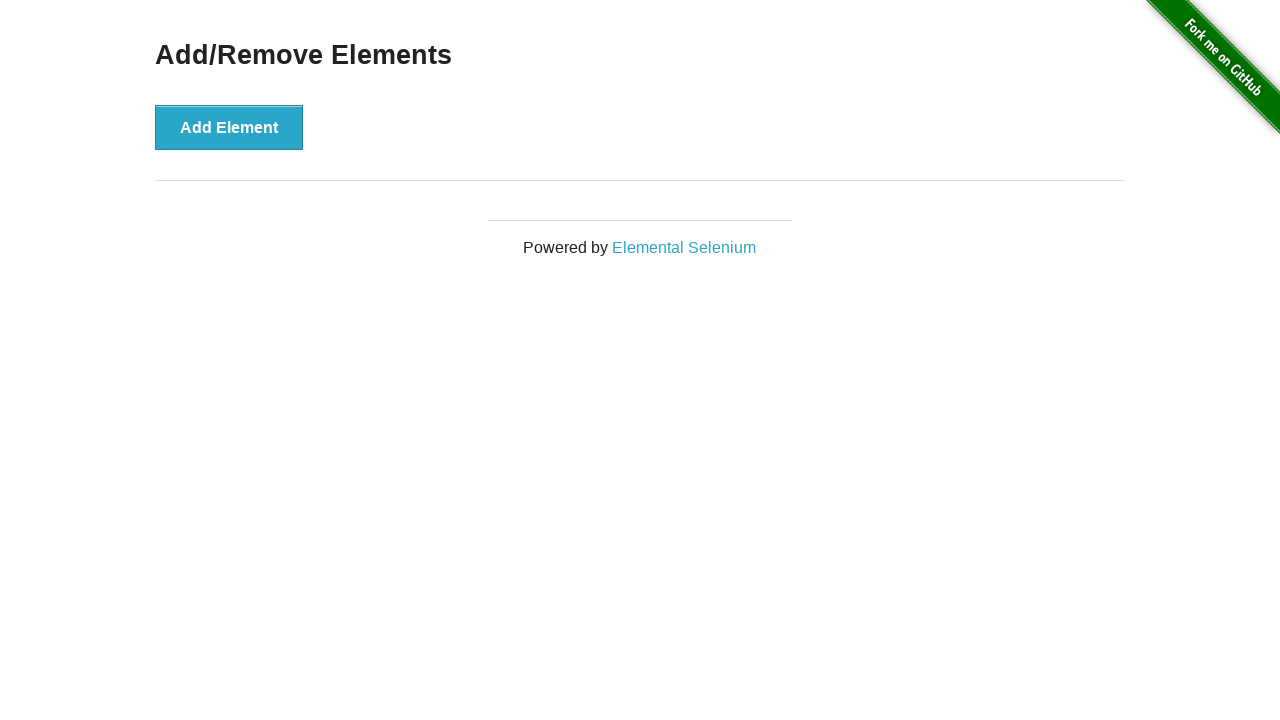

Waited for 'Add Element' button to be visible
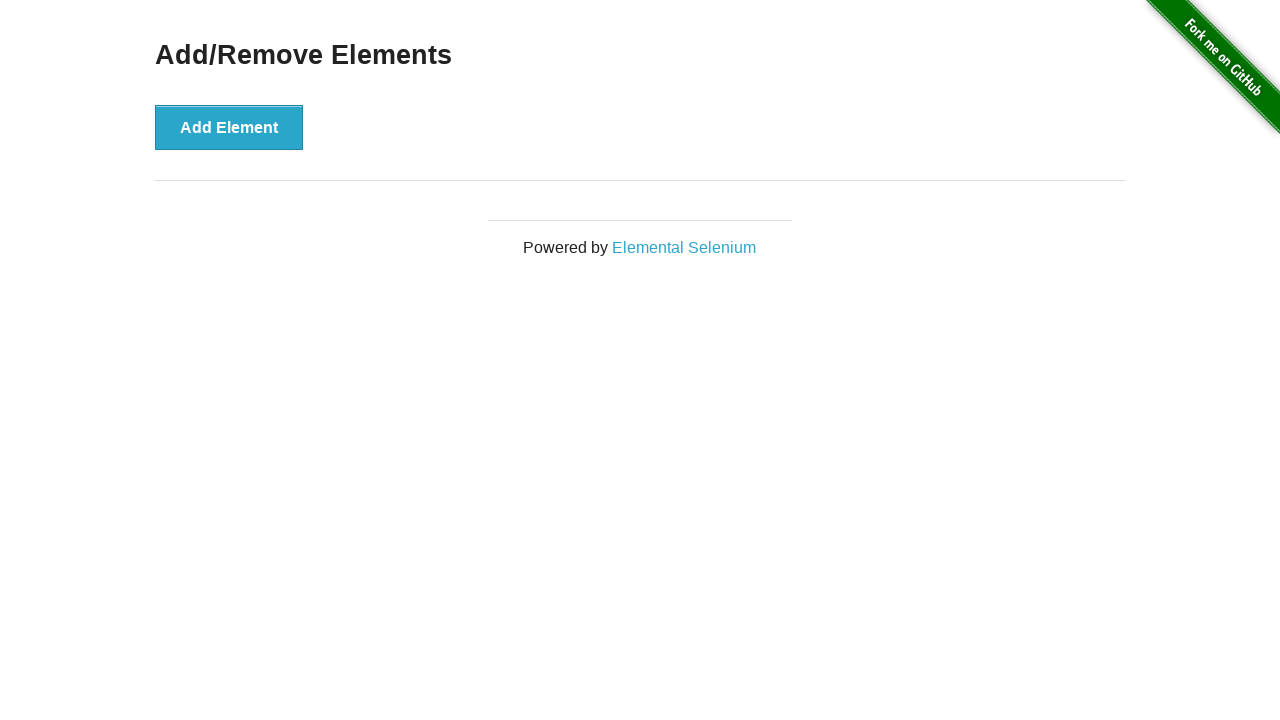

Clicked 'Add Element' button to create a new element at (229, 127) on xpath=//button[text()='Add Element']
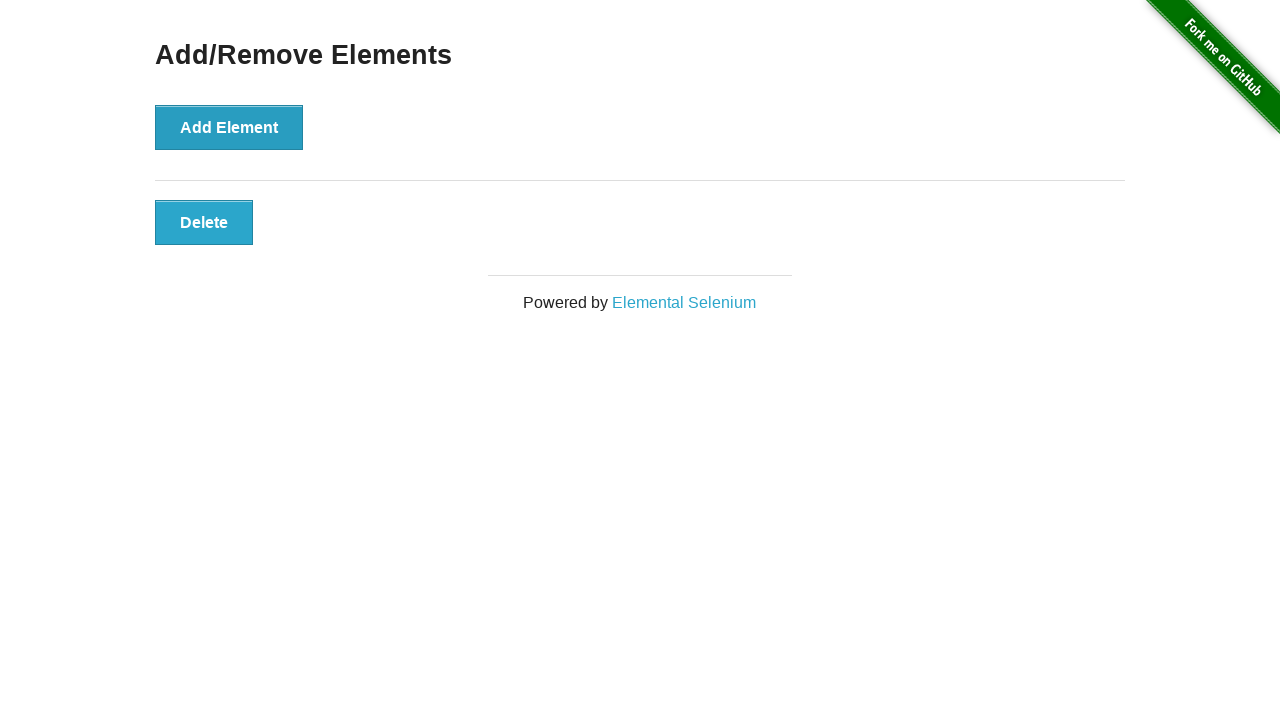

Waited for 'Delete' button to appear
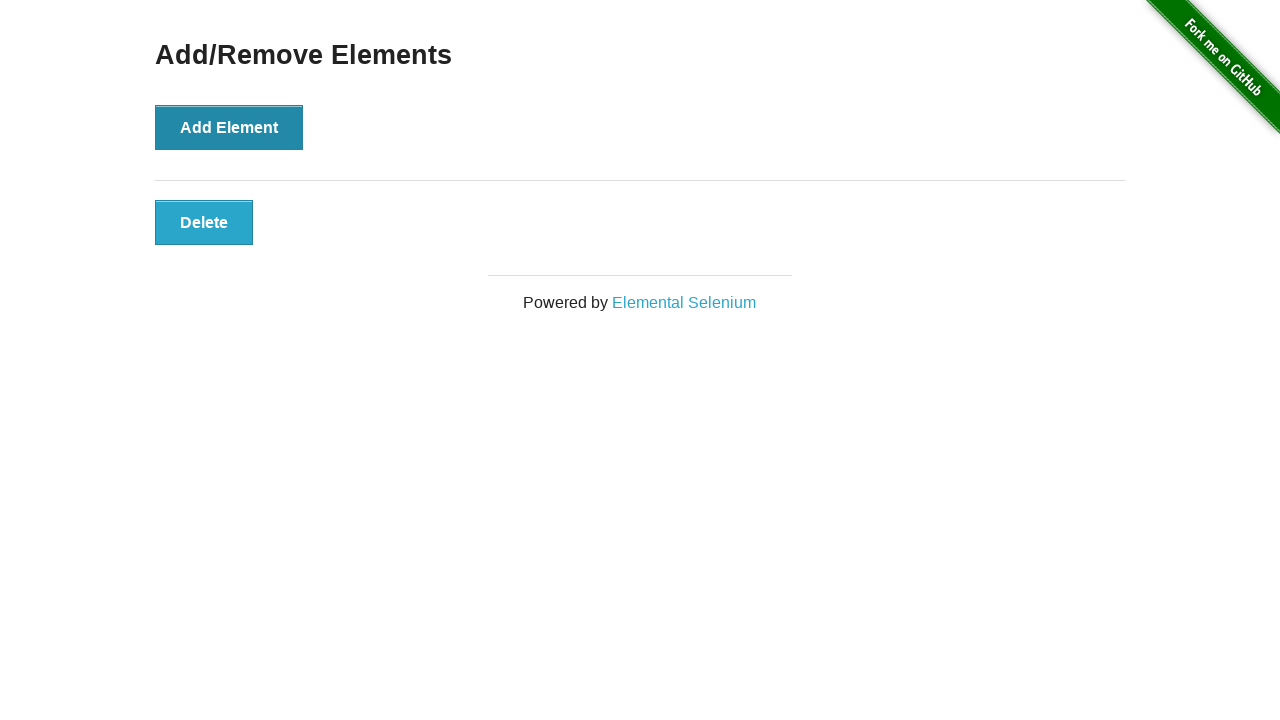

Clicked 'Delete' button to remove the element at (204, 222) on xpath=//button[text()='Delete']
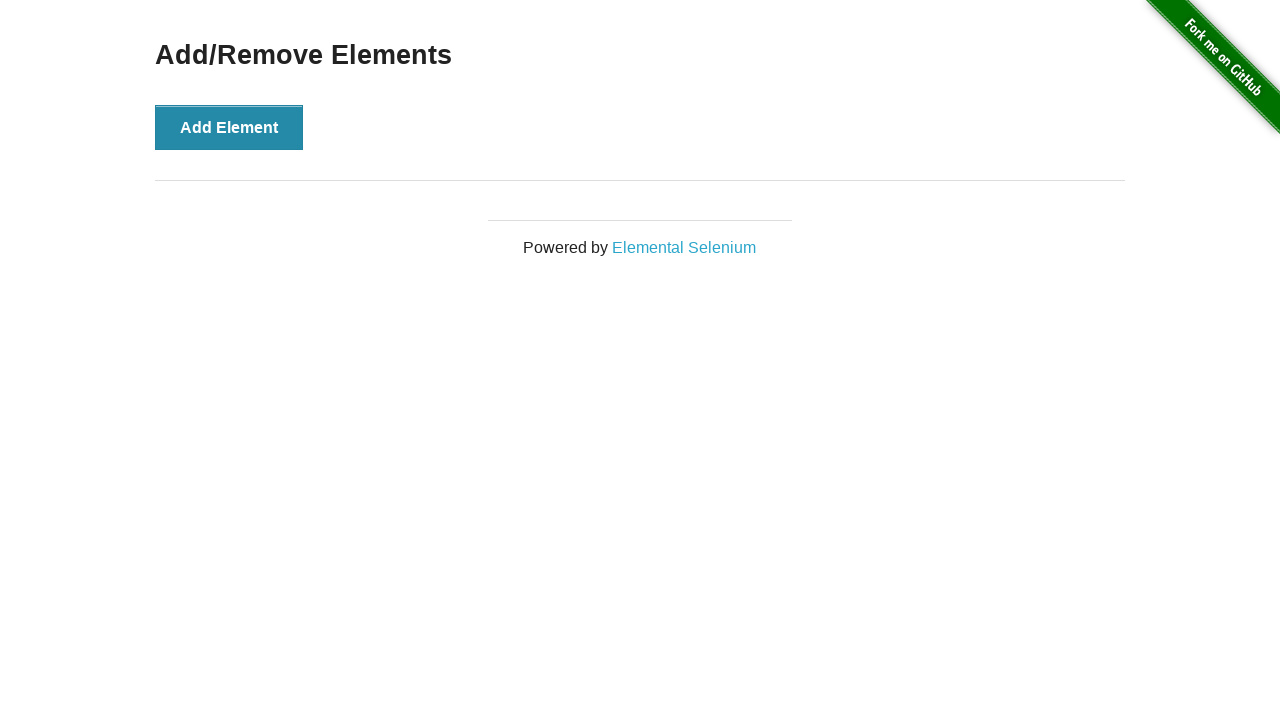

Located the page title element
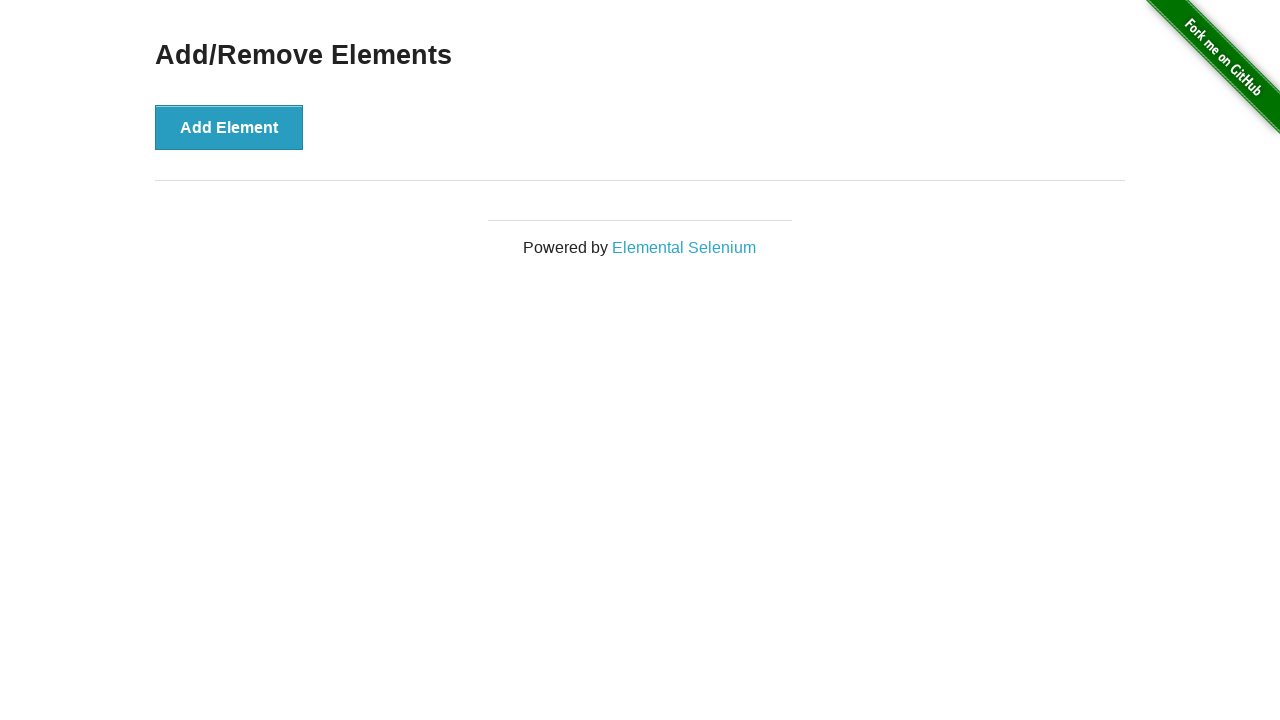

Verified page title is 'Add/Remove Elements'
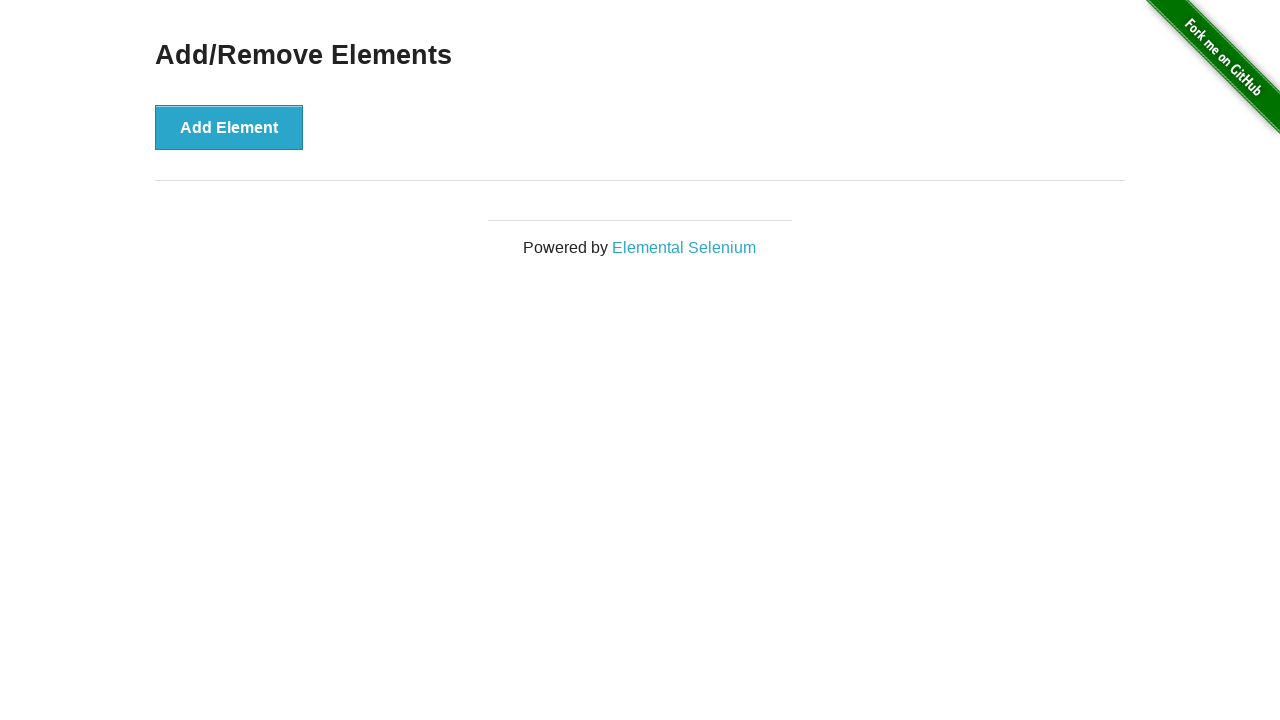

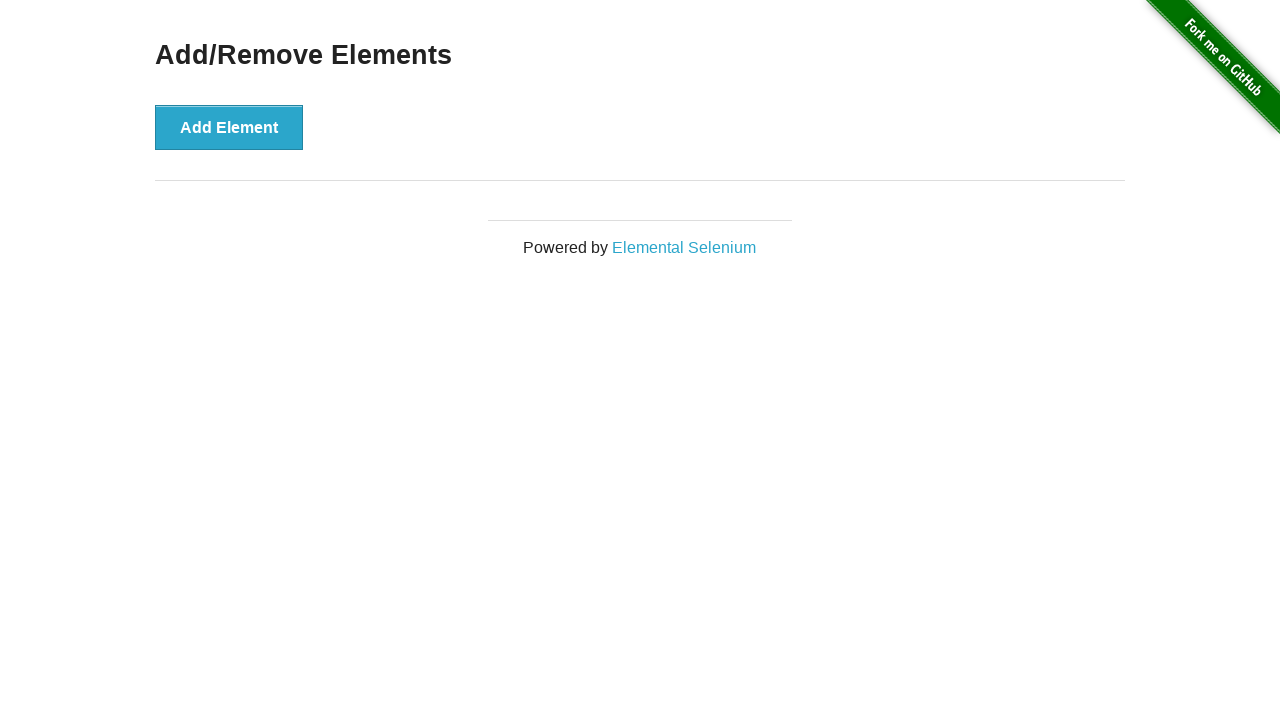